Tests context menu (right-click) interaction by right-clicking to open a context menu and then clicking an edit option

Starting URL: https://swisnl.github.io/jQuery-contextMenu/demo.html

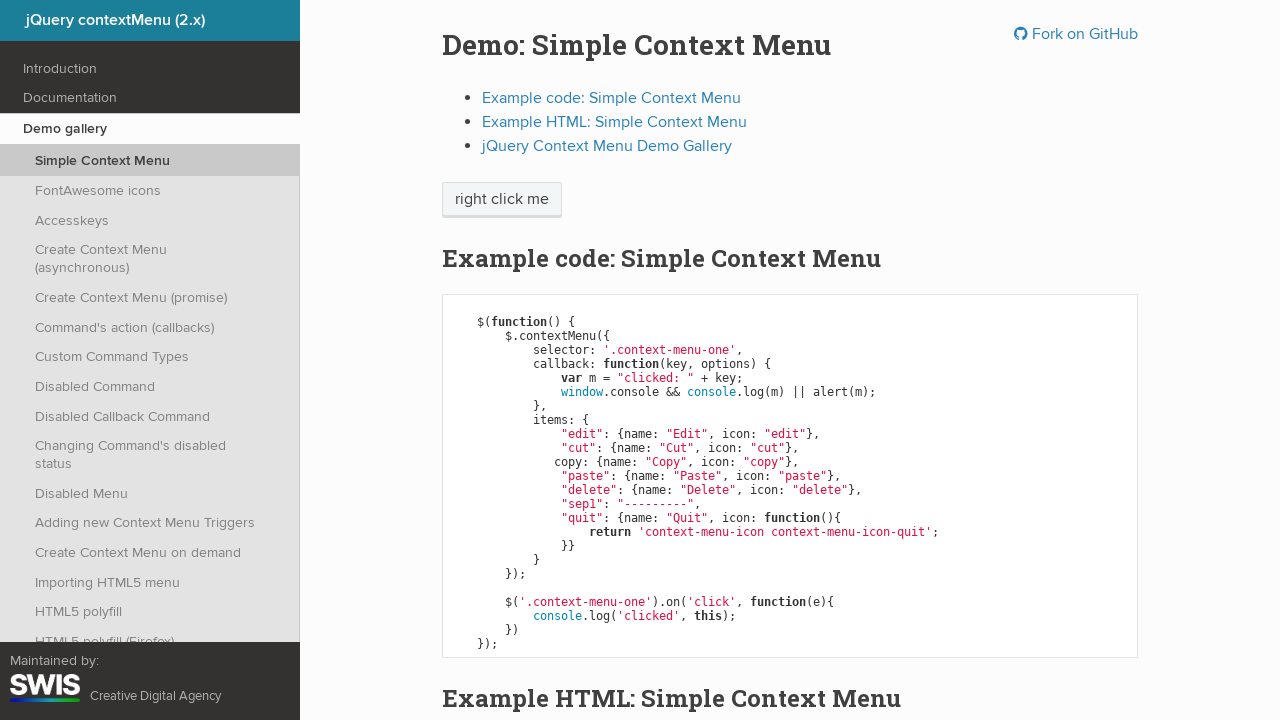

Navigated to jQuery contextMenu demo page
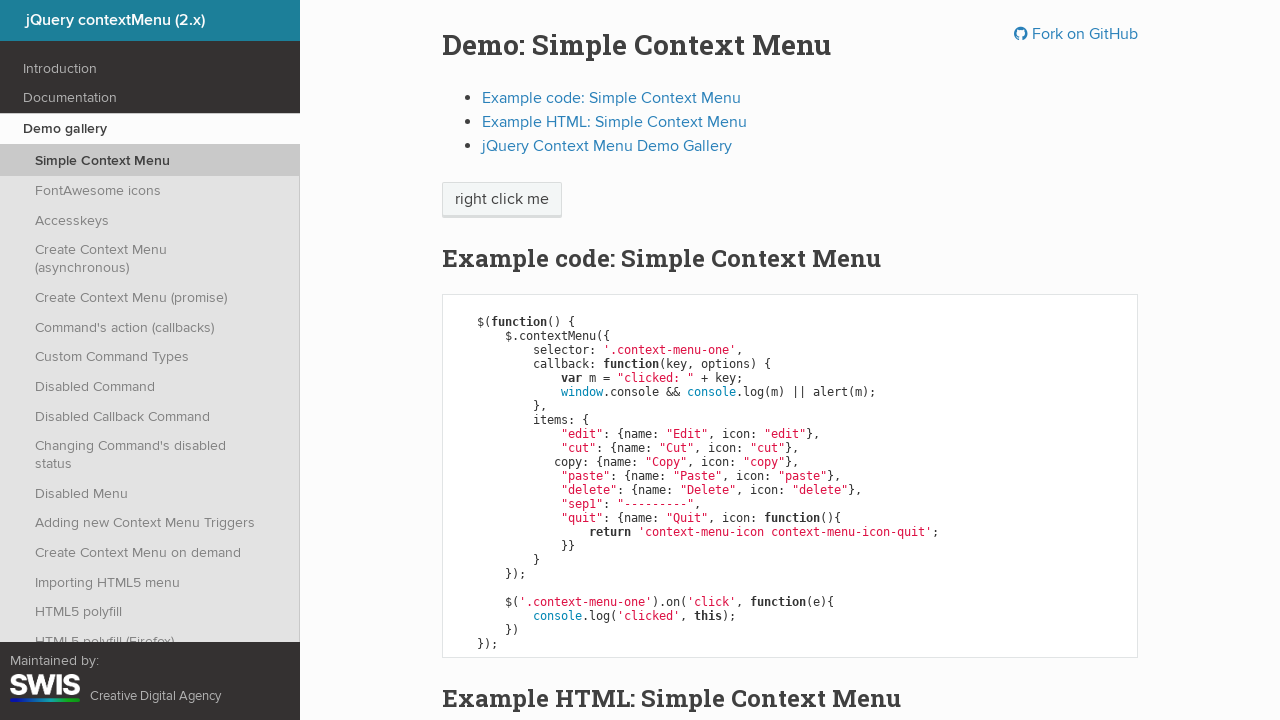

Right-clicked on context menu demo button to open context menu at (502, 200) on .context-menu-one
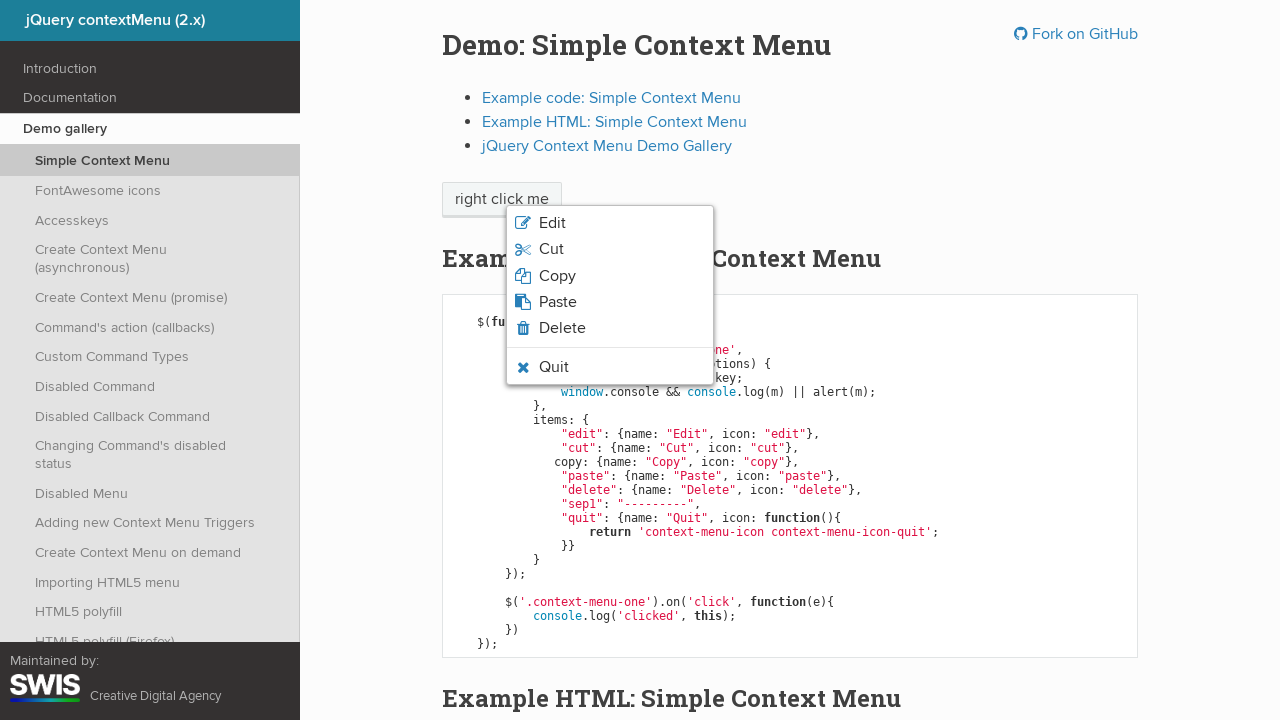

Clicked on Edit option in the context menu at (610, 223) on .context-menu-icon-edit
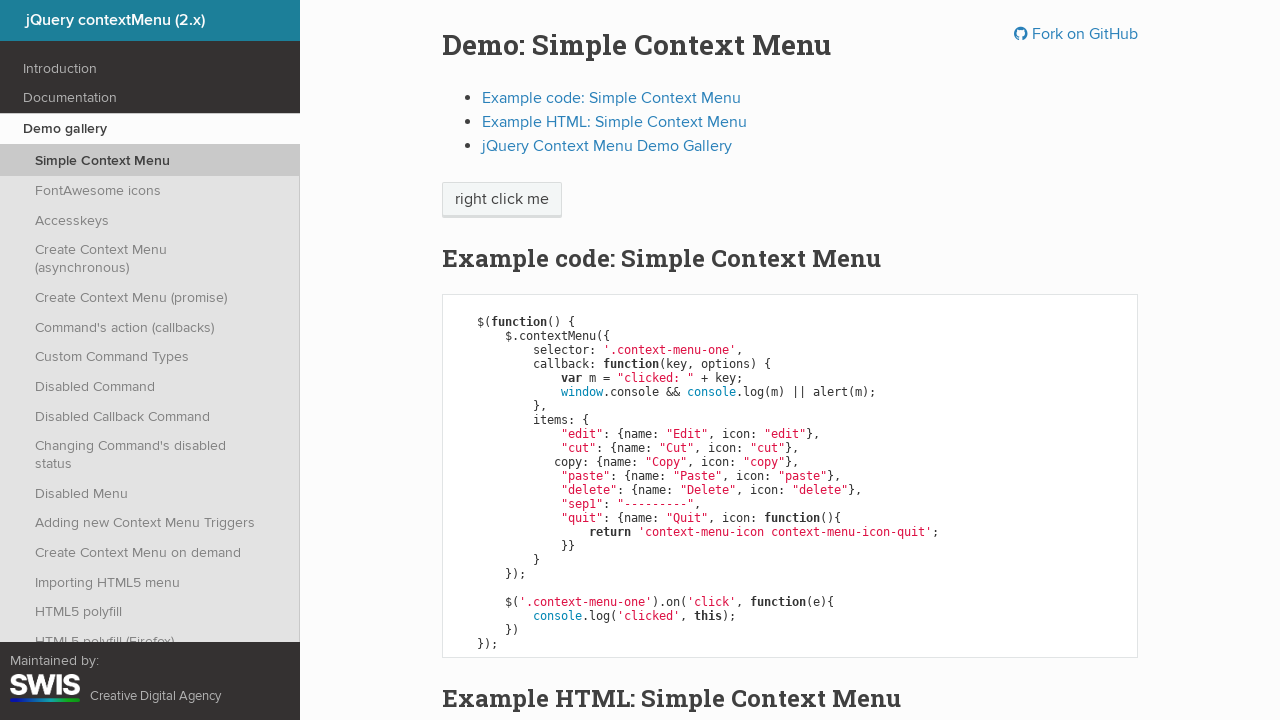

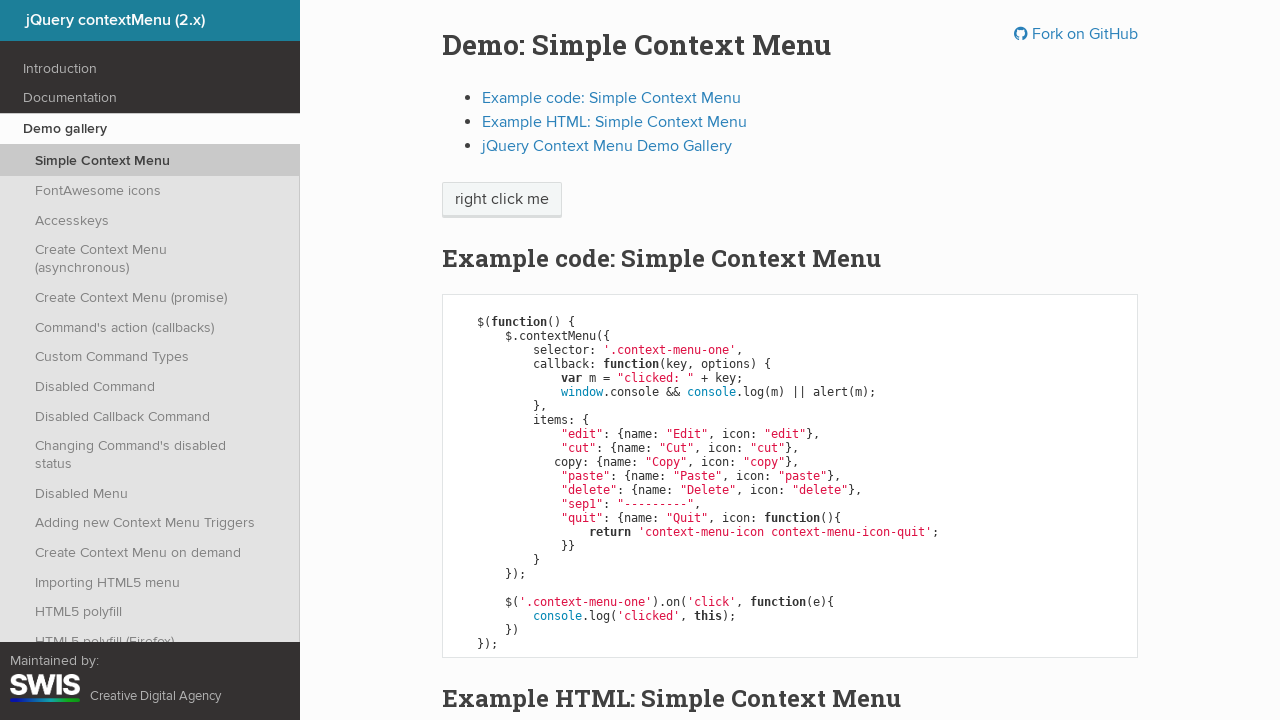